Tests that registration fails when username is too short (less than 3 characters), verifying the appropriate error message appears.

Starting URL: https://anatoly-karpovich.github.io/demo-login-form/

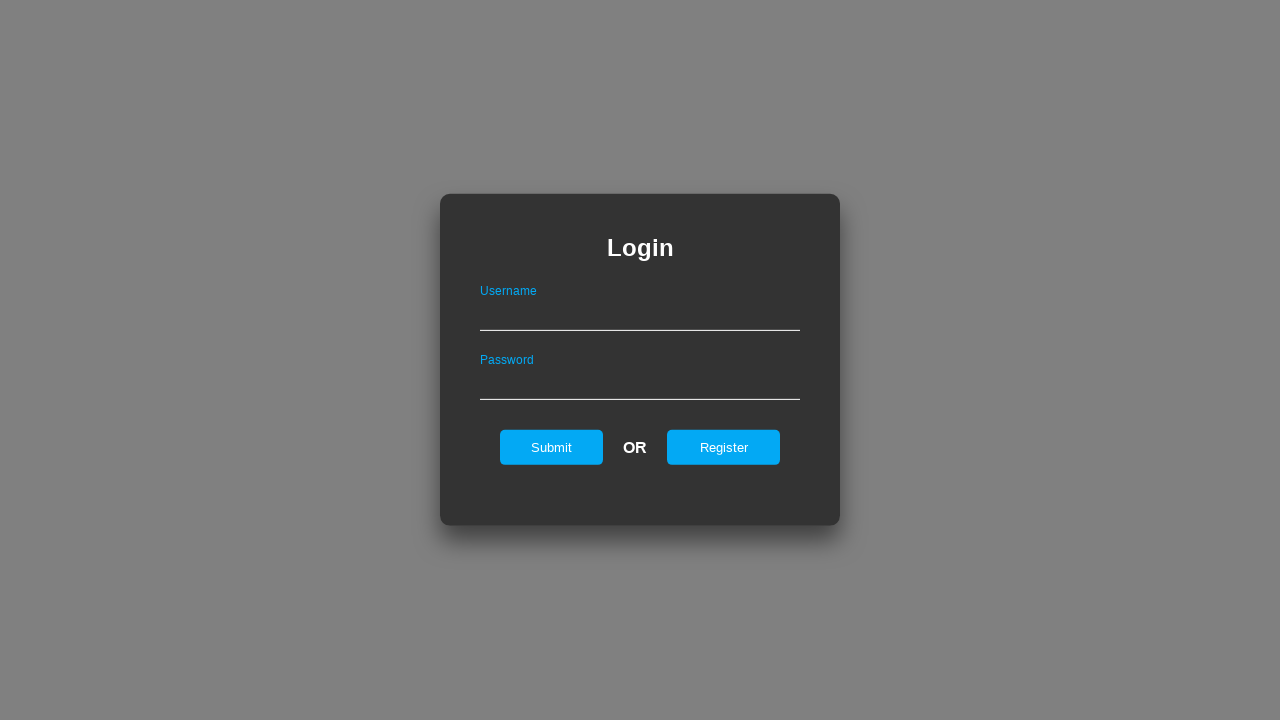

Set up existing user in localStorage for test context
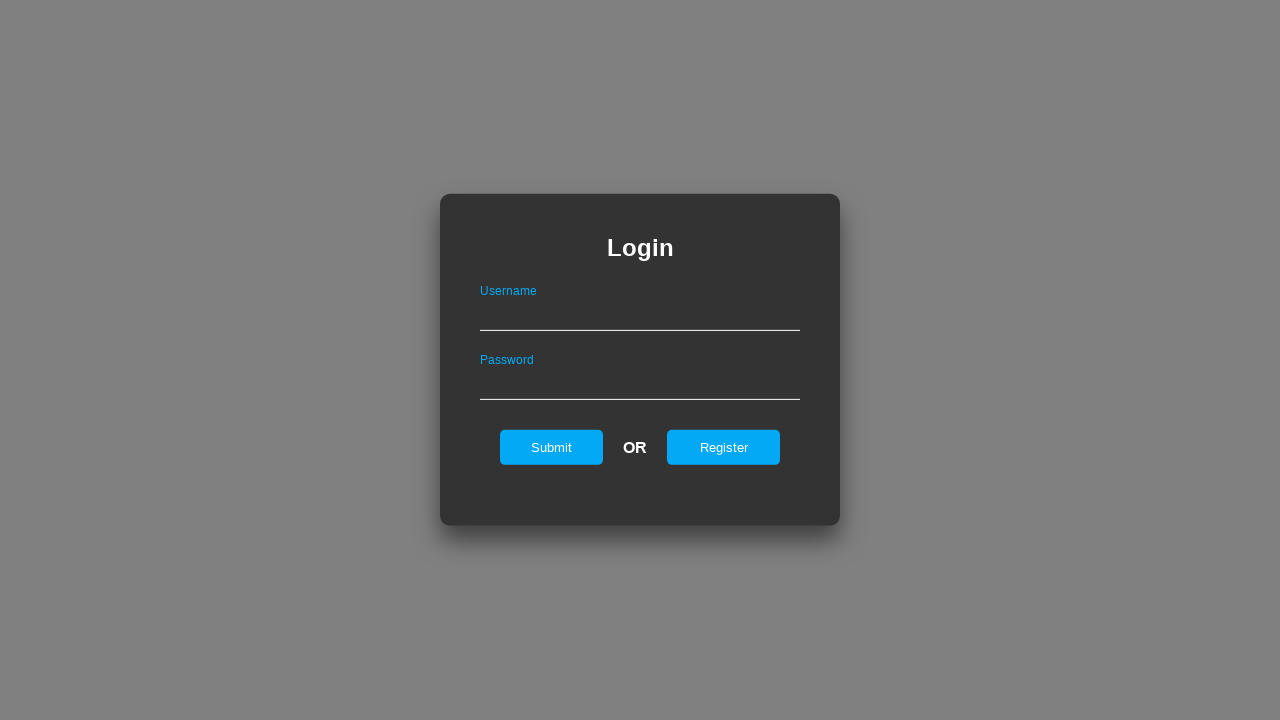

Modified maxLength attribute on password field to 200 for testing
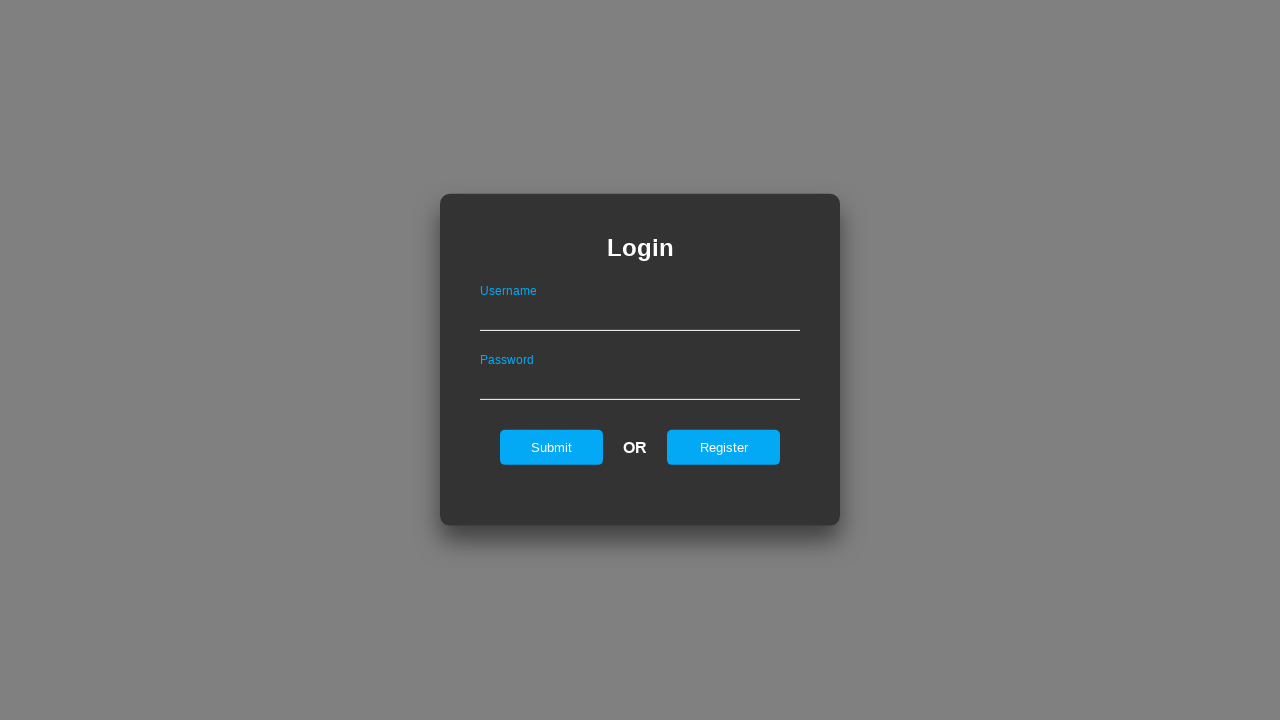

Clicked register link to show registration form at (724, 447) on #registerOnLogin
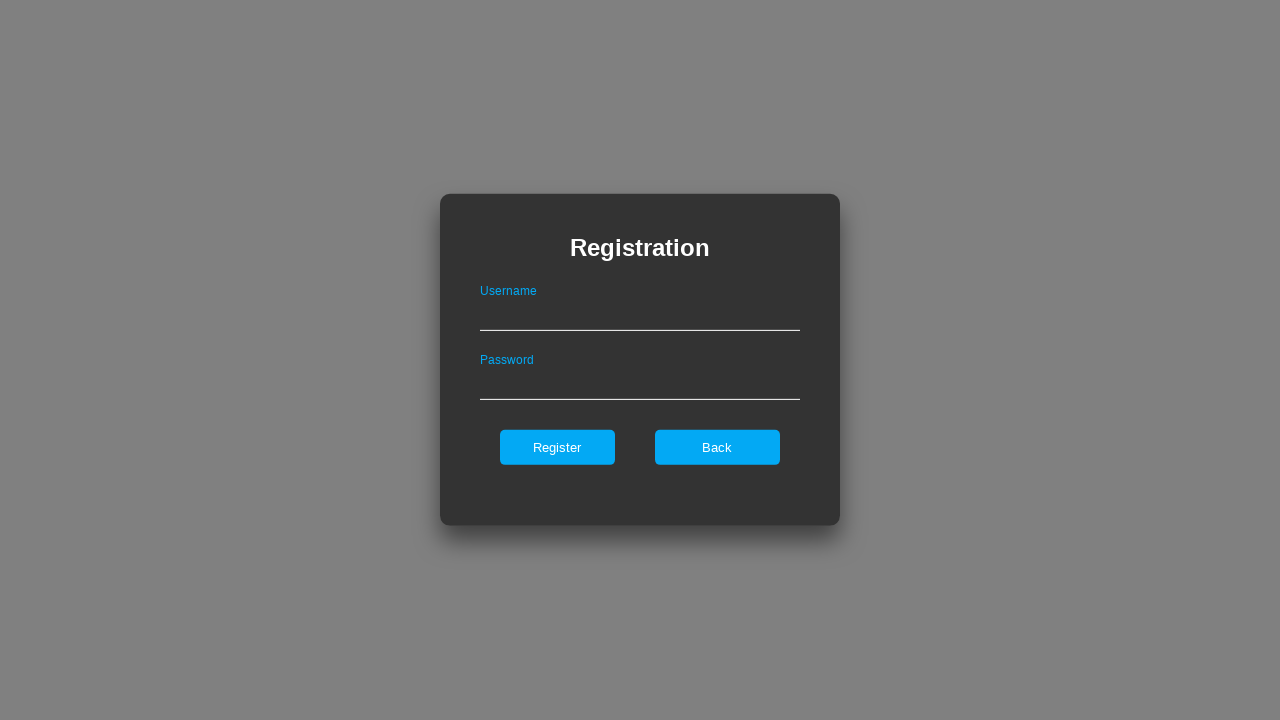

Filled username field with short value 'kk' (less than 3 characters) on #userNameOnRegister
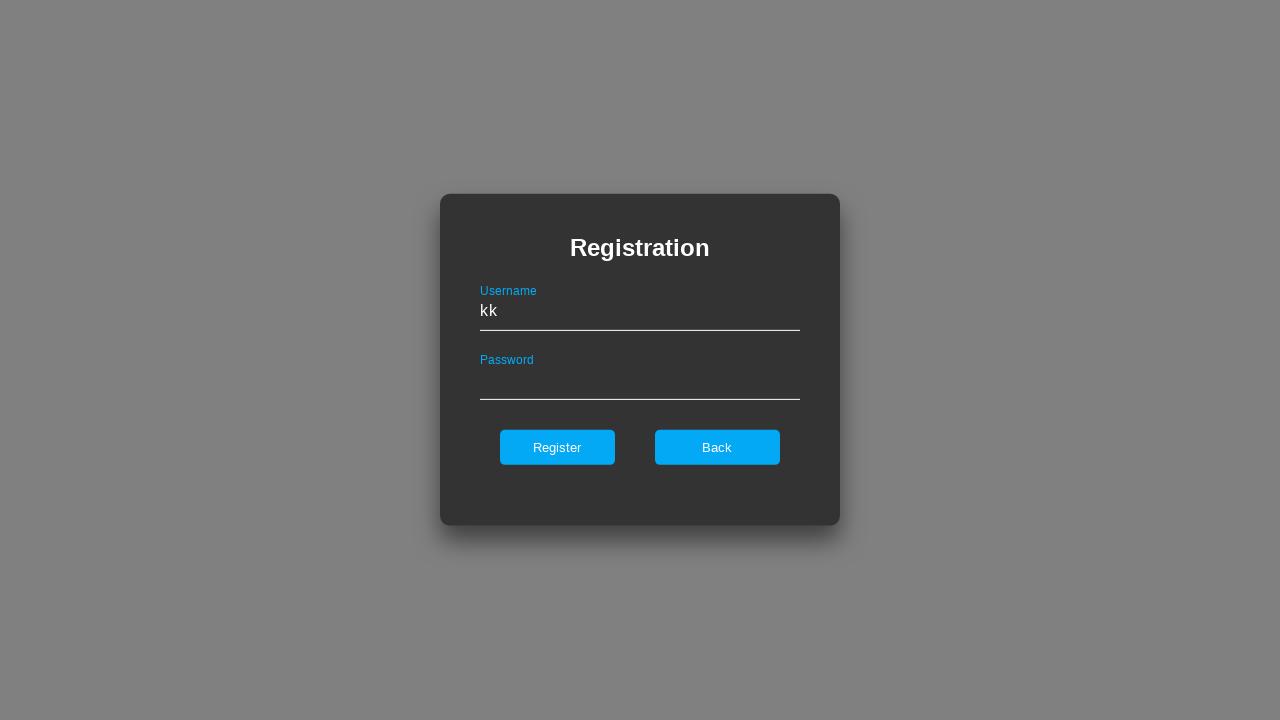

Filled password field with 'sdfsdfsdfDD' on #passwordOnRegister
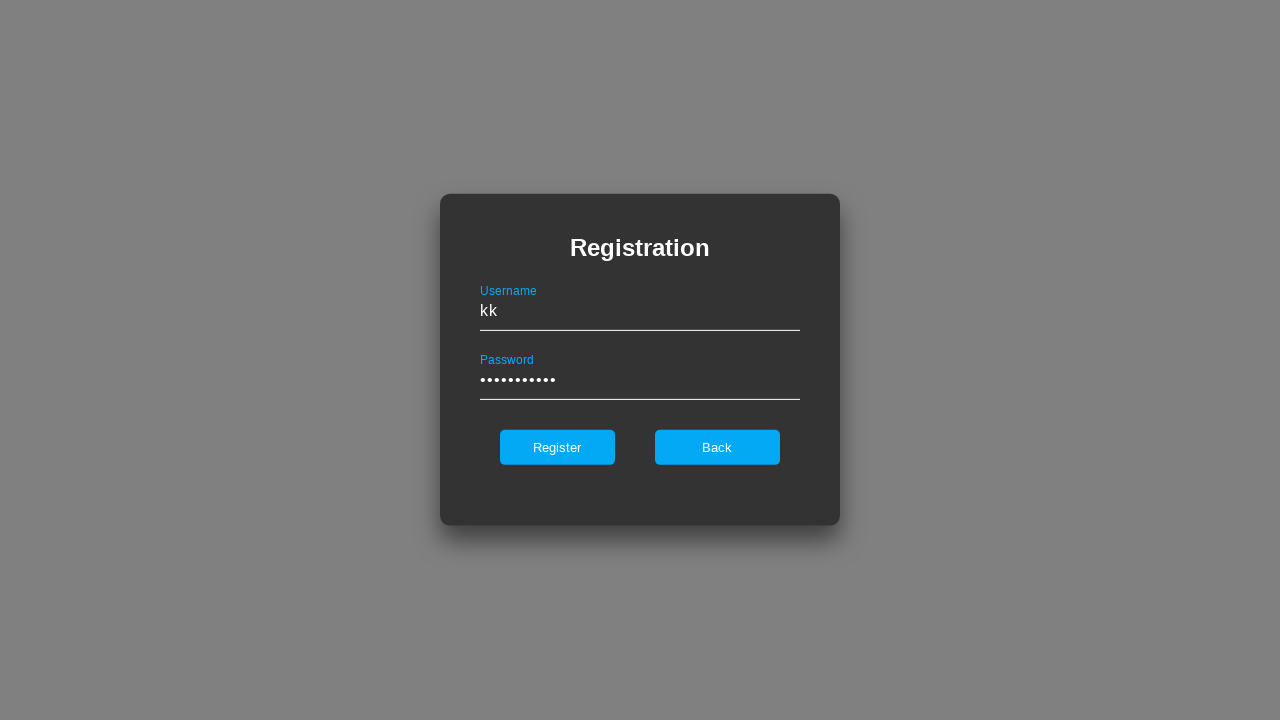

Clicked register button to attempt registration at (557, 447) on #register
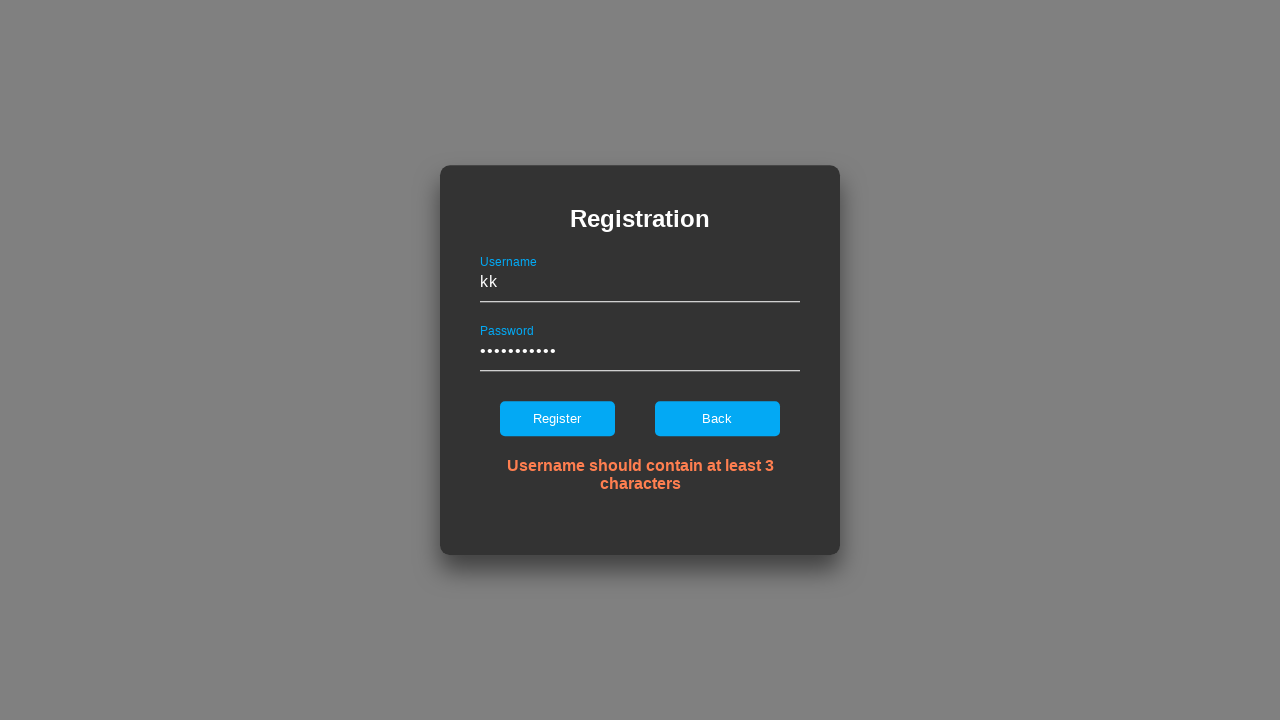

Error message appeared confirming registration failed due to short username
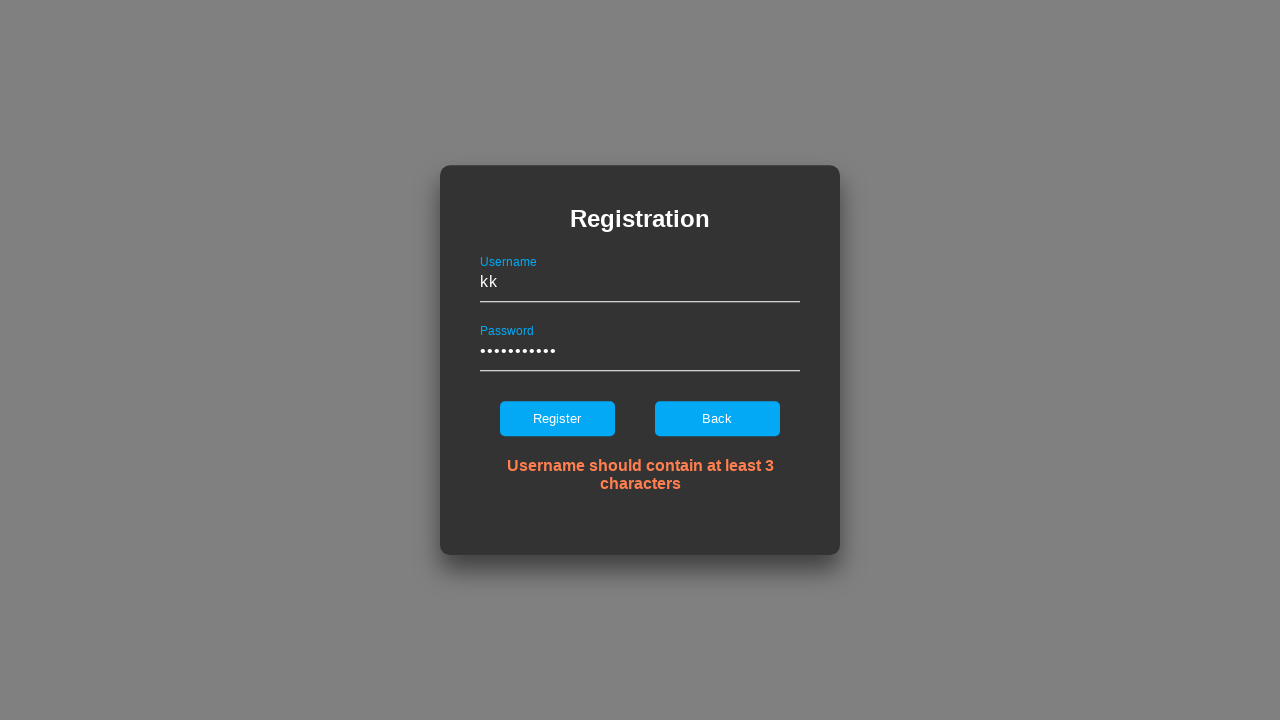

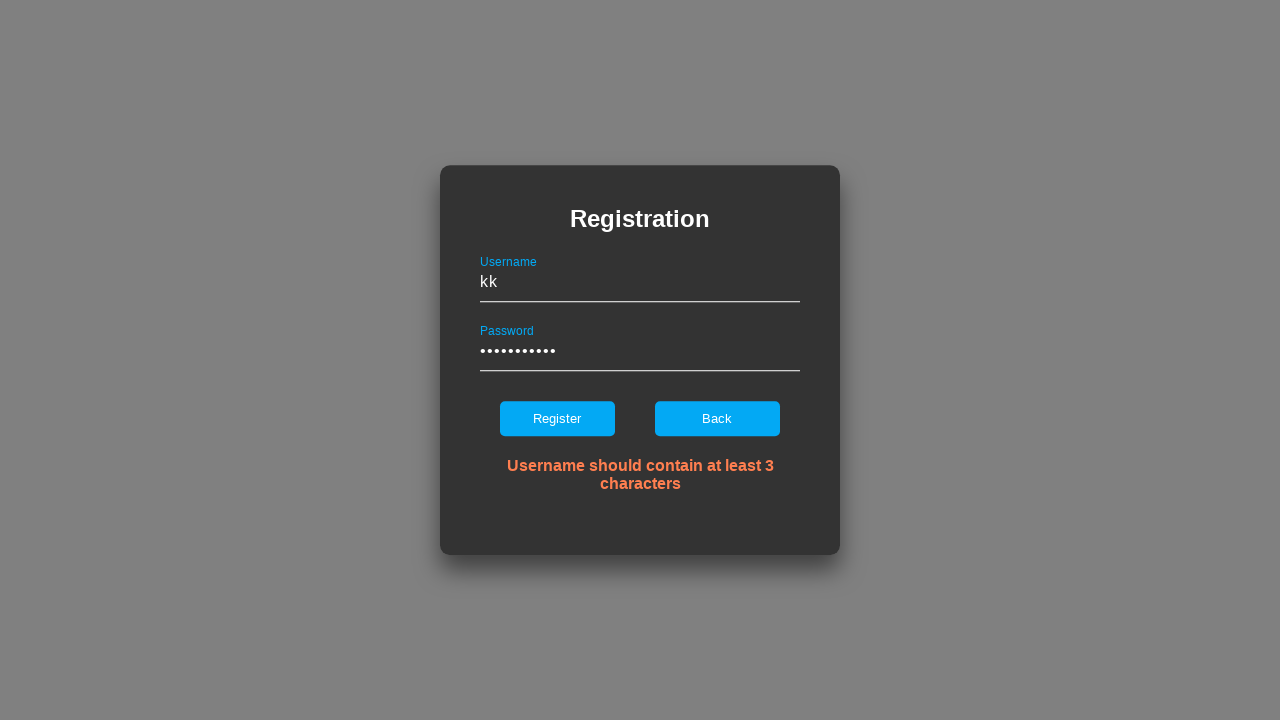